Navigates to the automationtalks.com homepage and verifies the page loads by checking the title

Starting URL: https://automationtalks.com/

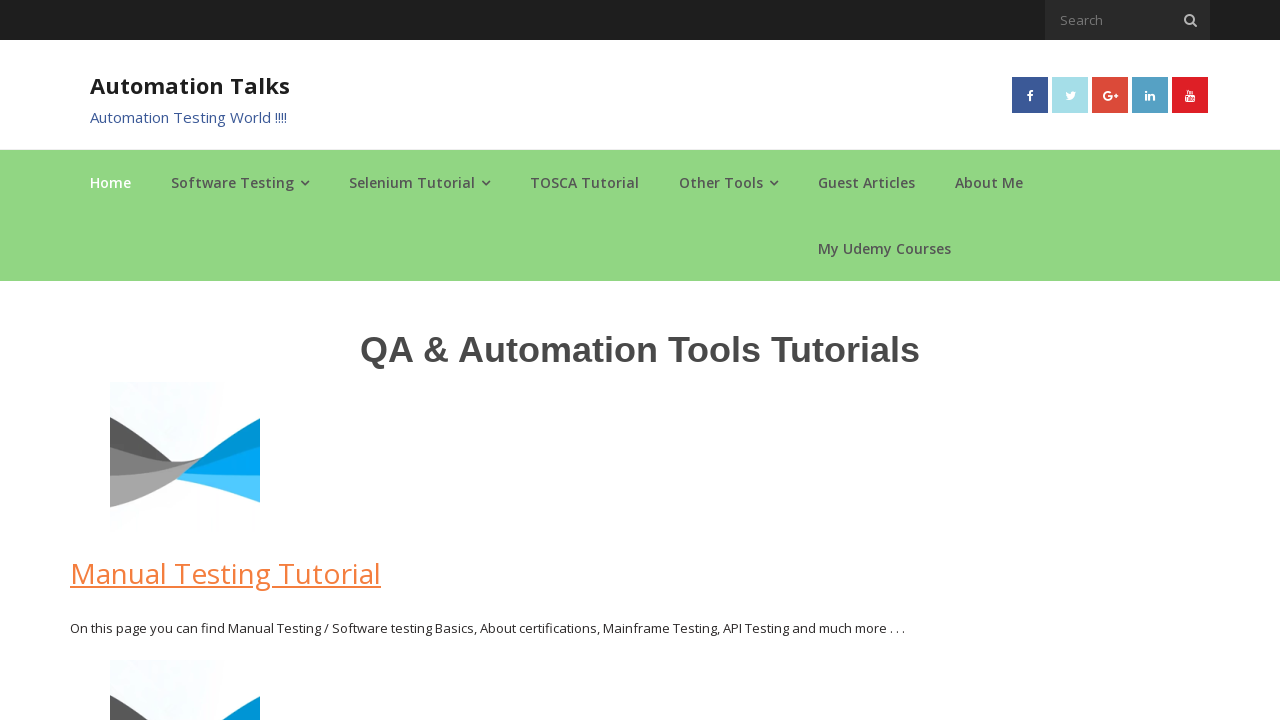

Navigated to automationtalks.com homepage
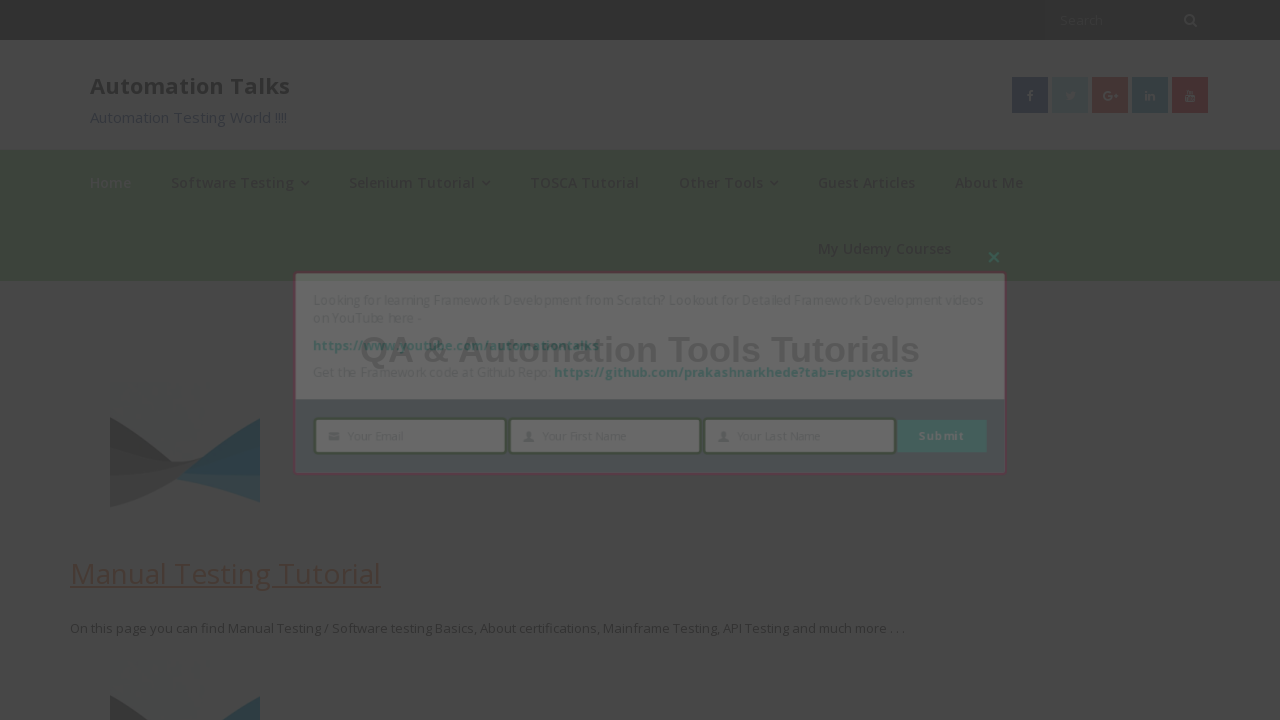

Page DOM content loaded
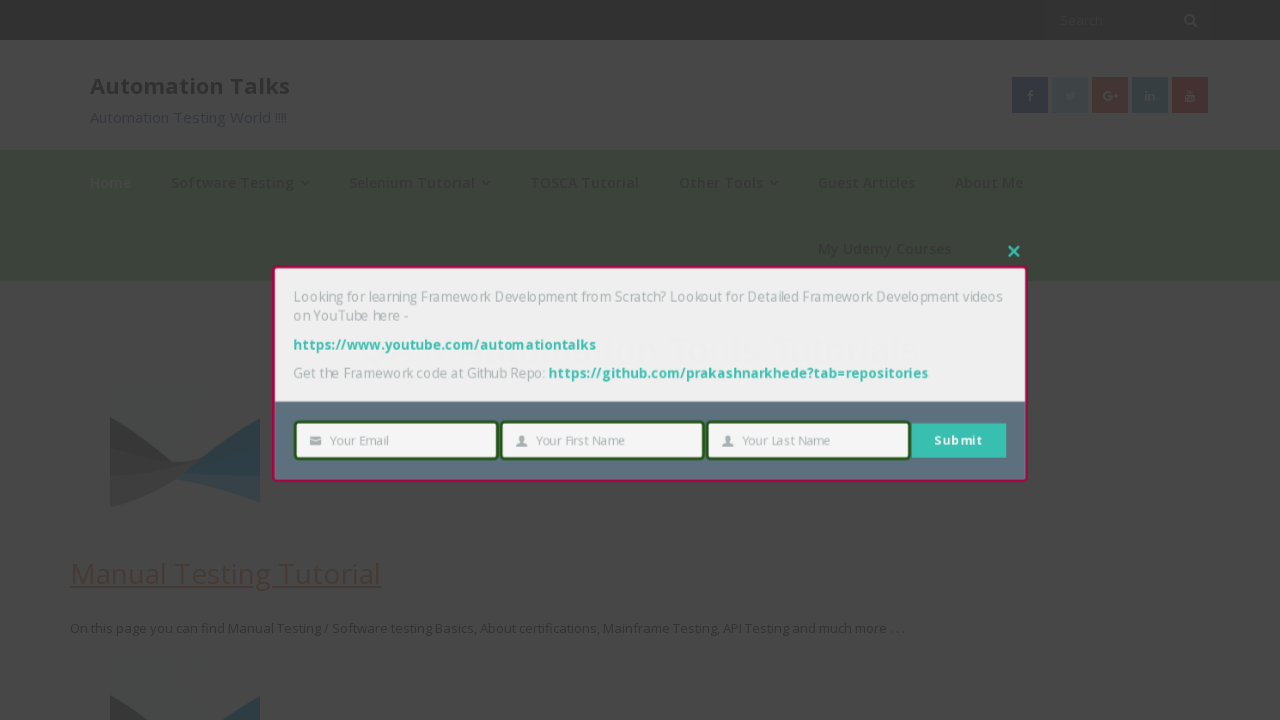

Retrieved page title: AutomationTalks - Learn Automation Testing
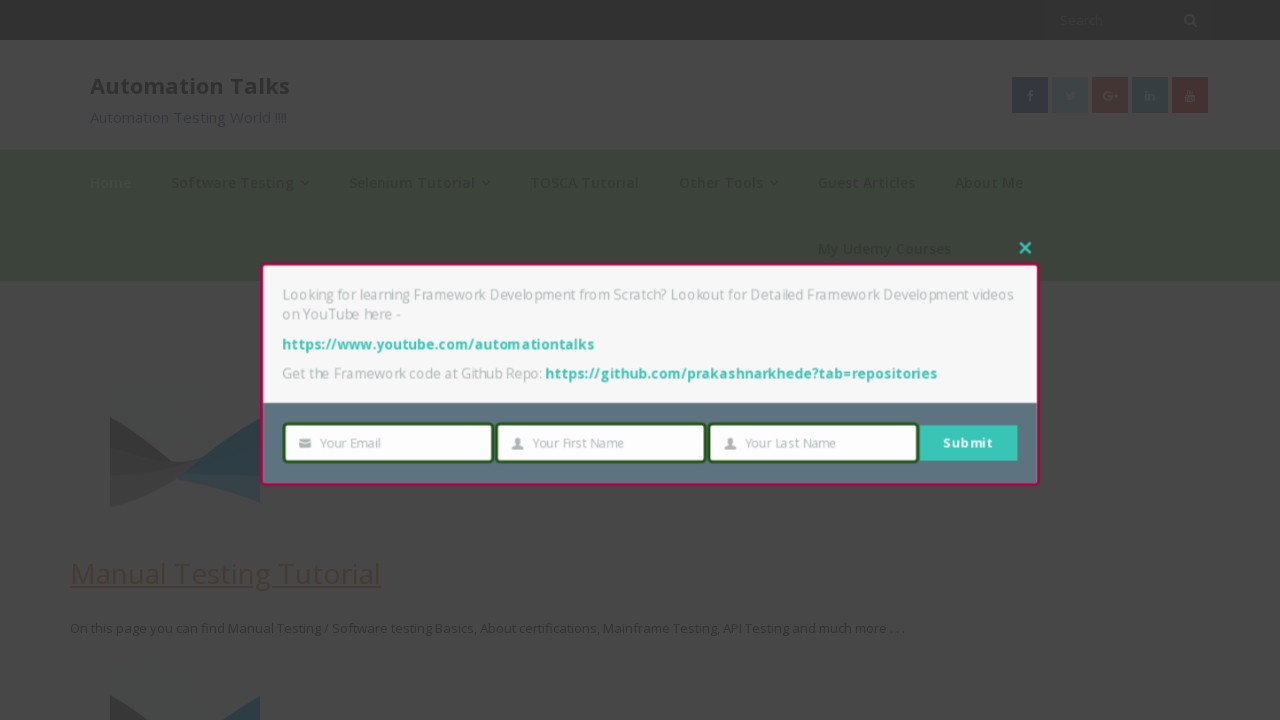

Verified page title is AutomationTalks - Learn Automation Testing
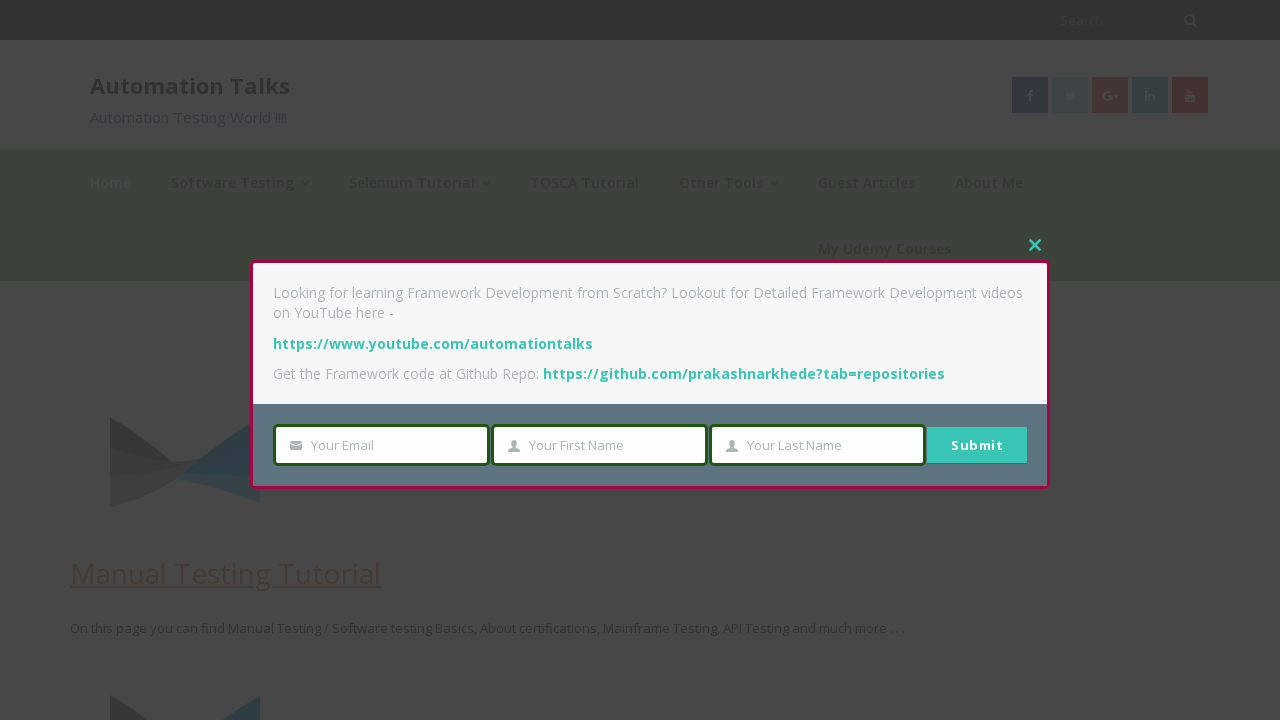

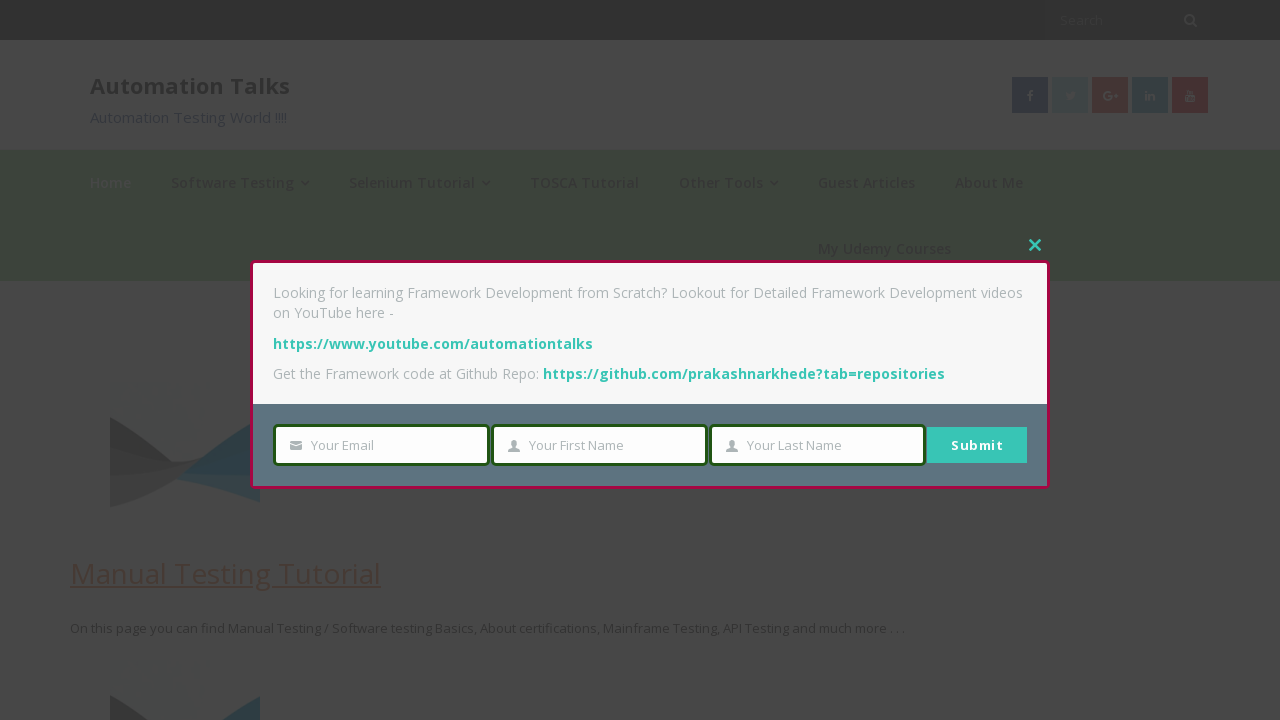